Tests the text-box form by filling all fields with valid data (username, email, addresses) and verifying the success output is displayed

Starting URL: https://demoqa.com/text-box

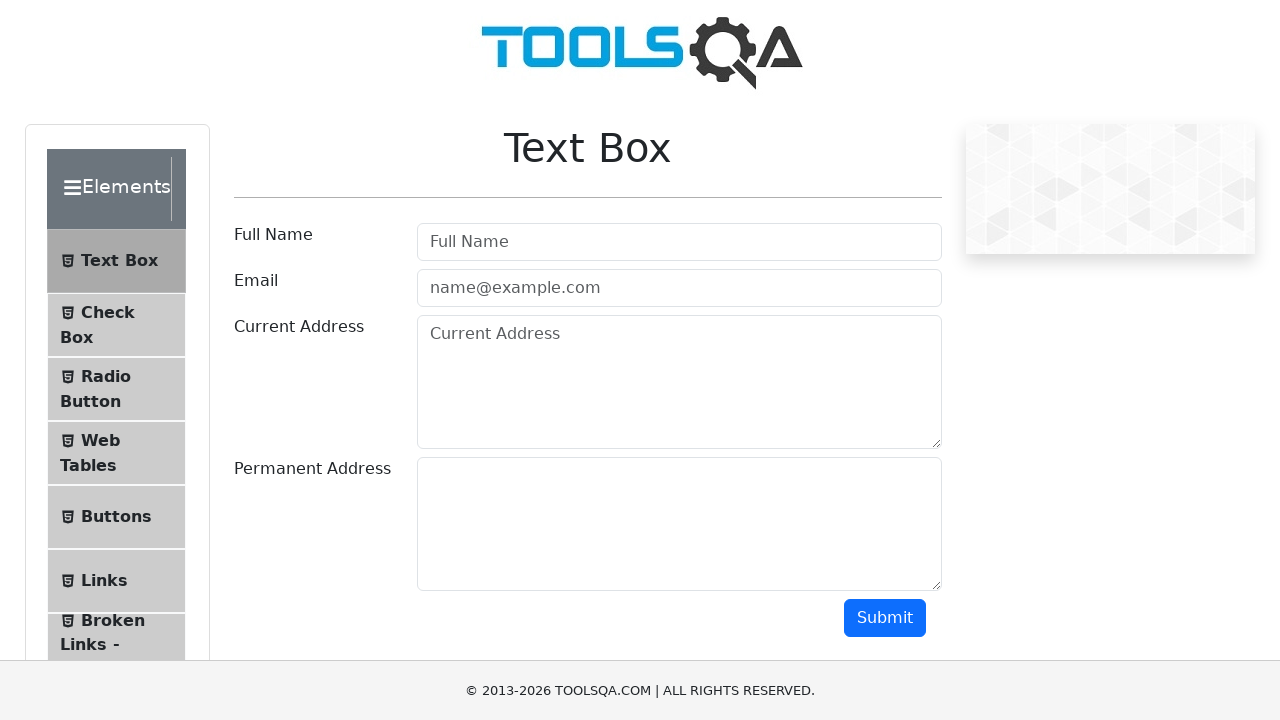

Filled username field with 'Myuser' on #userName
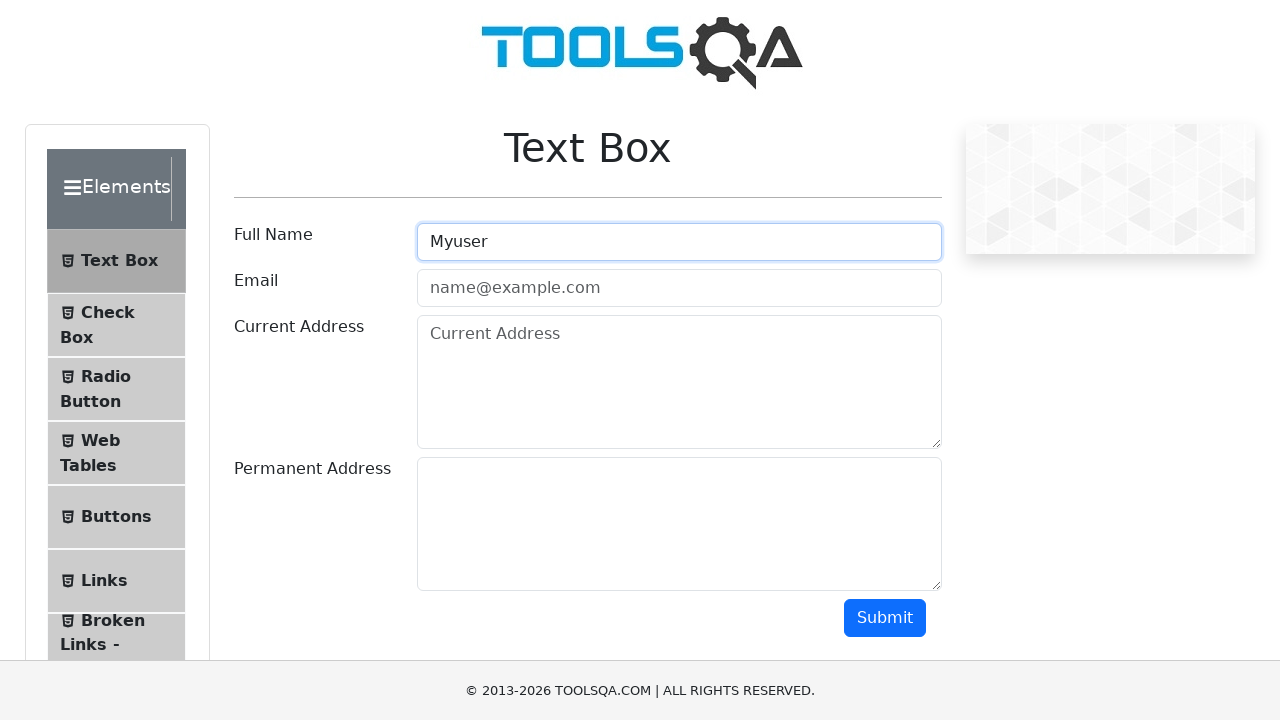

Filled email field with 'Email@thisemail.com' on //input[@id='userEmail']
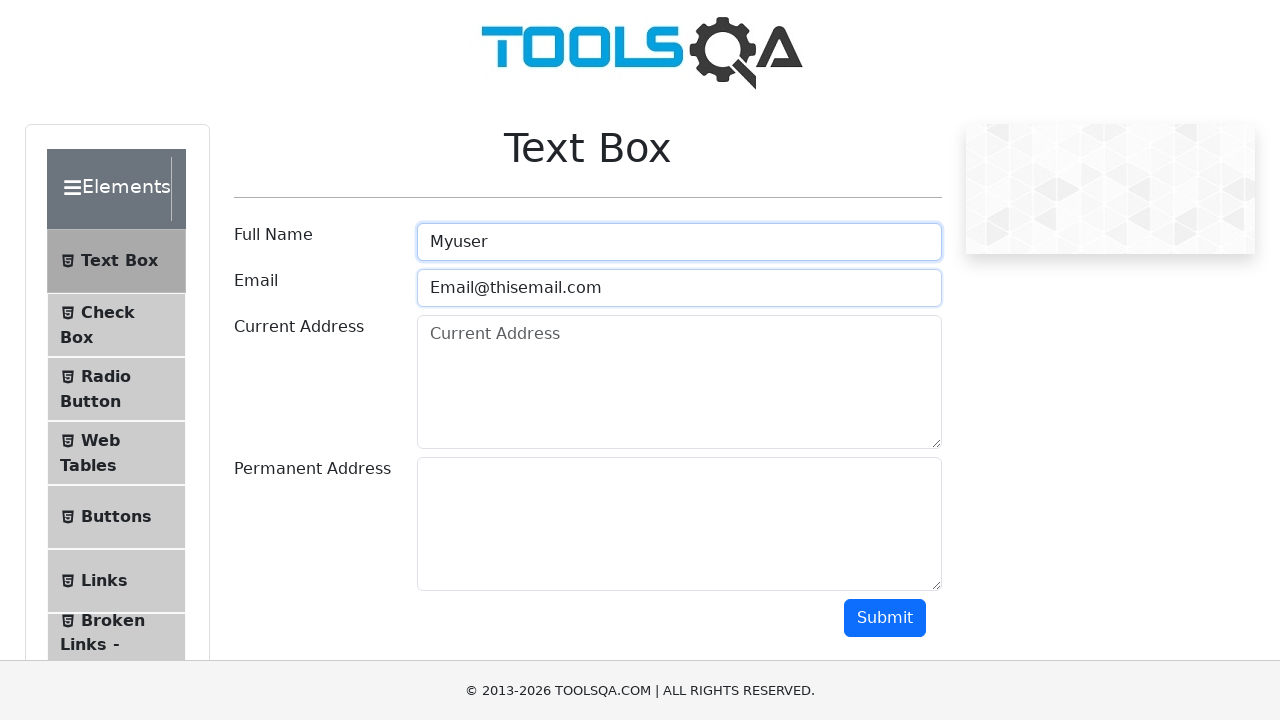

Filled current address field with 'There should be an address here' on #currentAddress
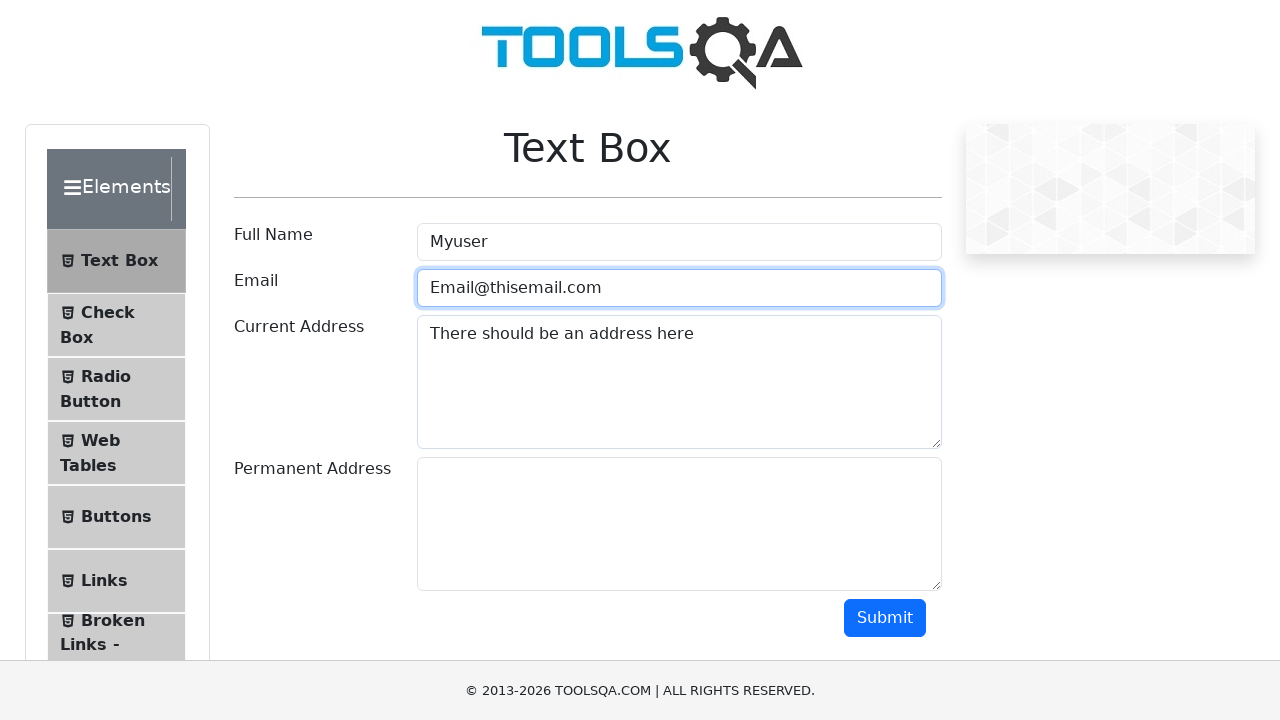

Filled permanent address field with 'Another one?' on #permanentAddress
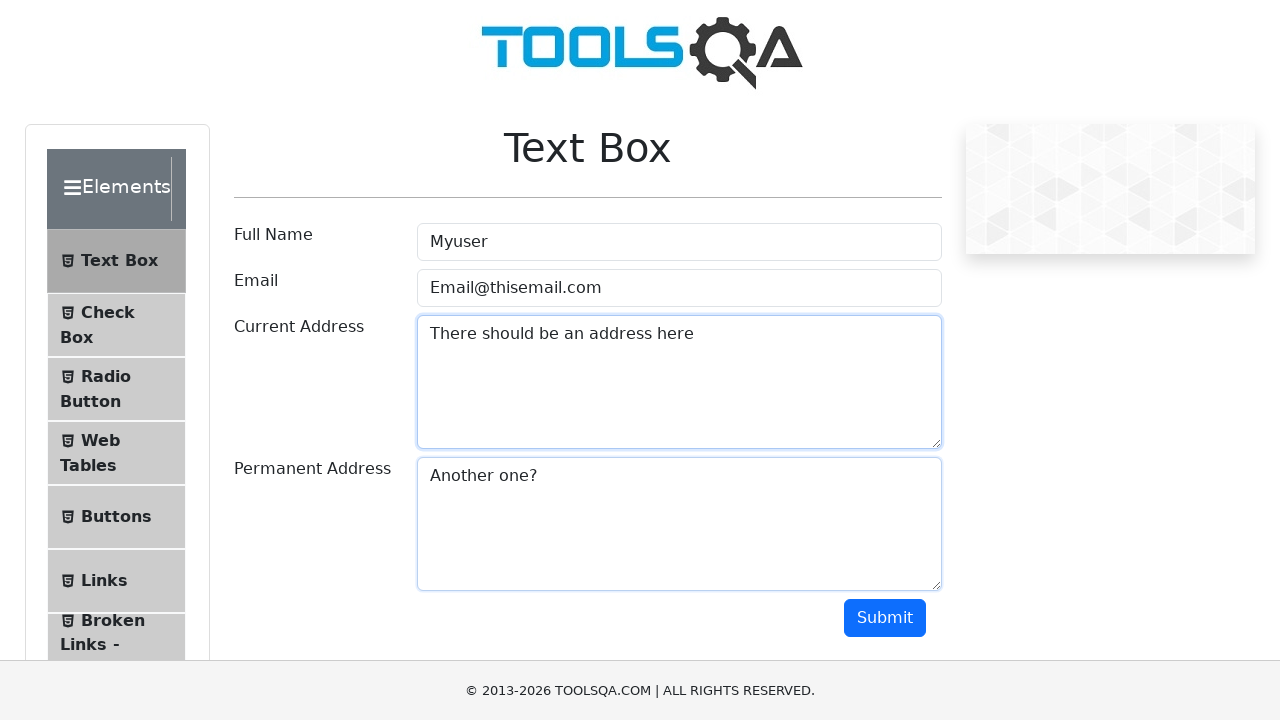

Scrolled down 100px to avoid ad overlay
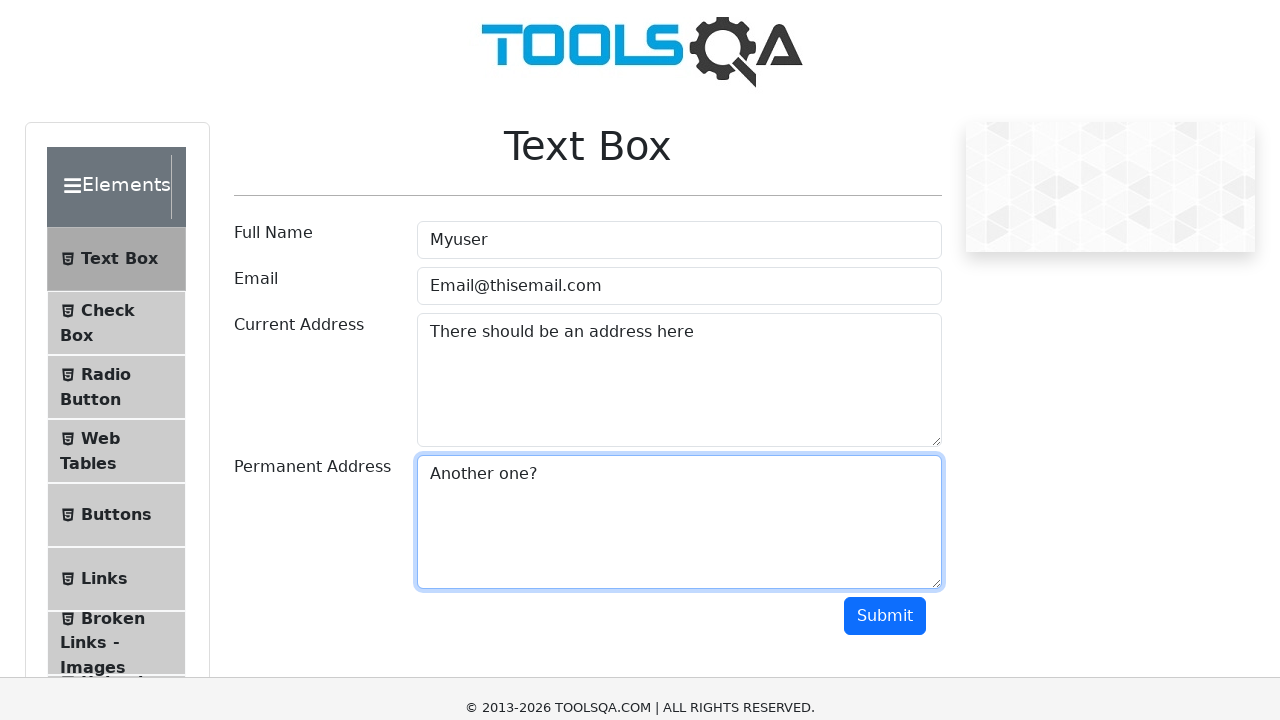

Clicked submit button at (885, 518) on #submit
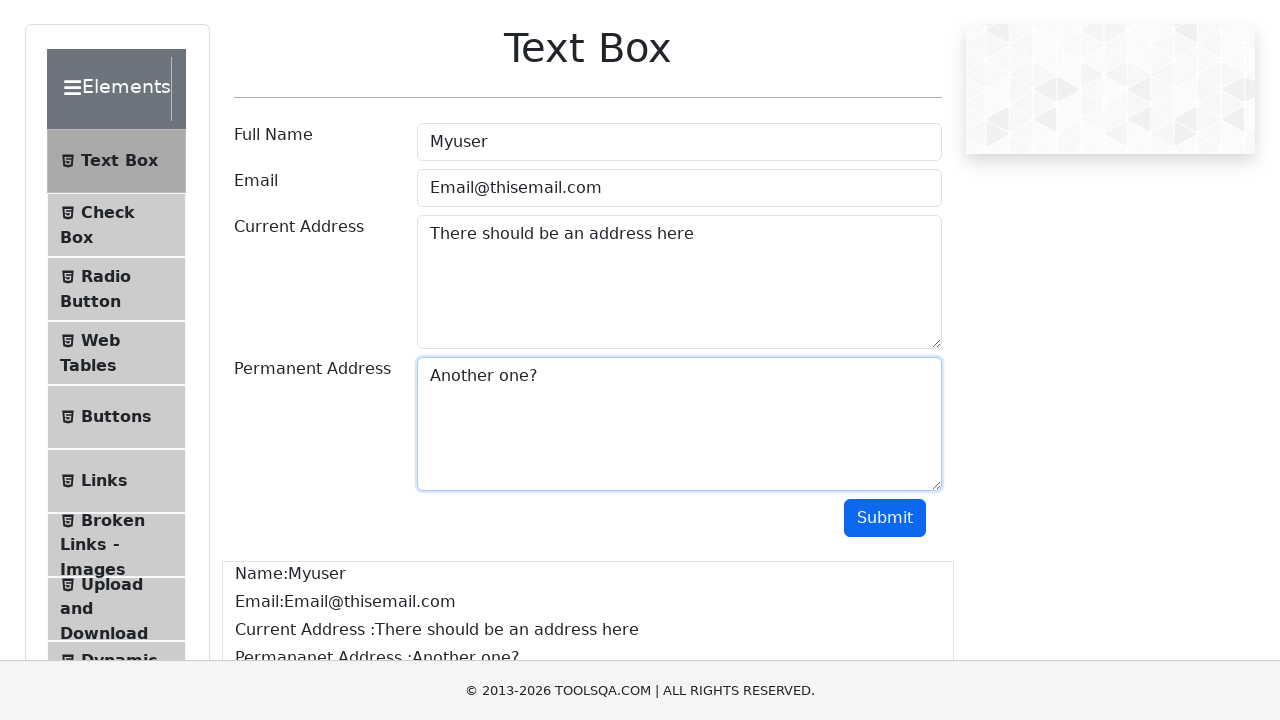

Success output element loaded and verified
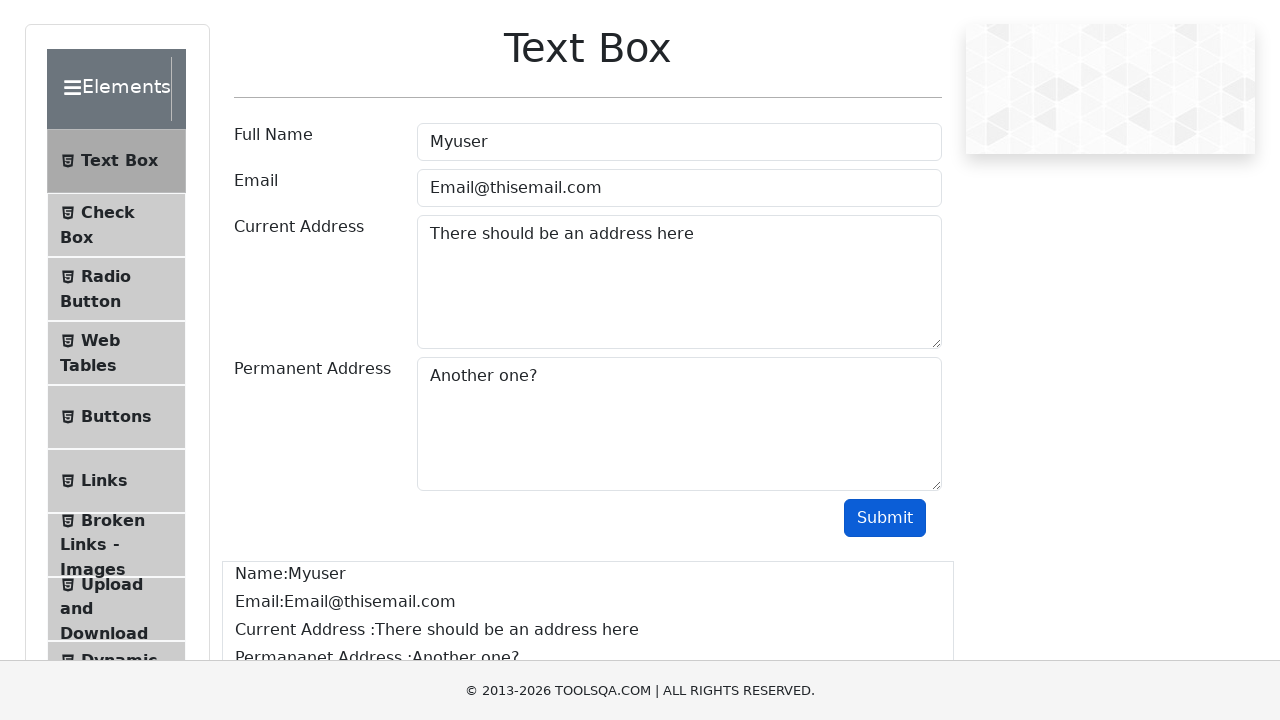

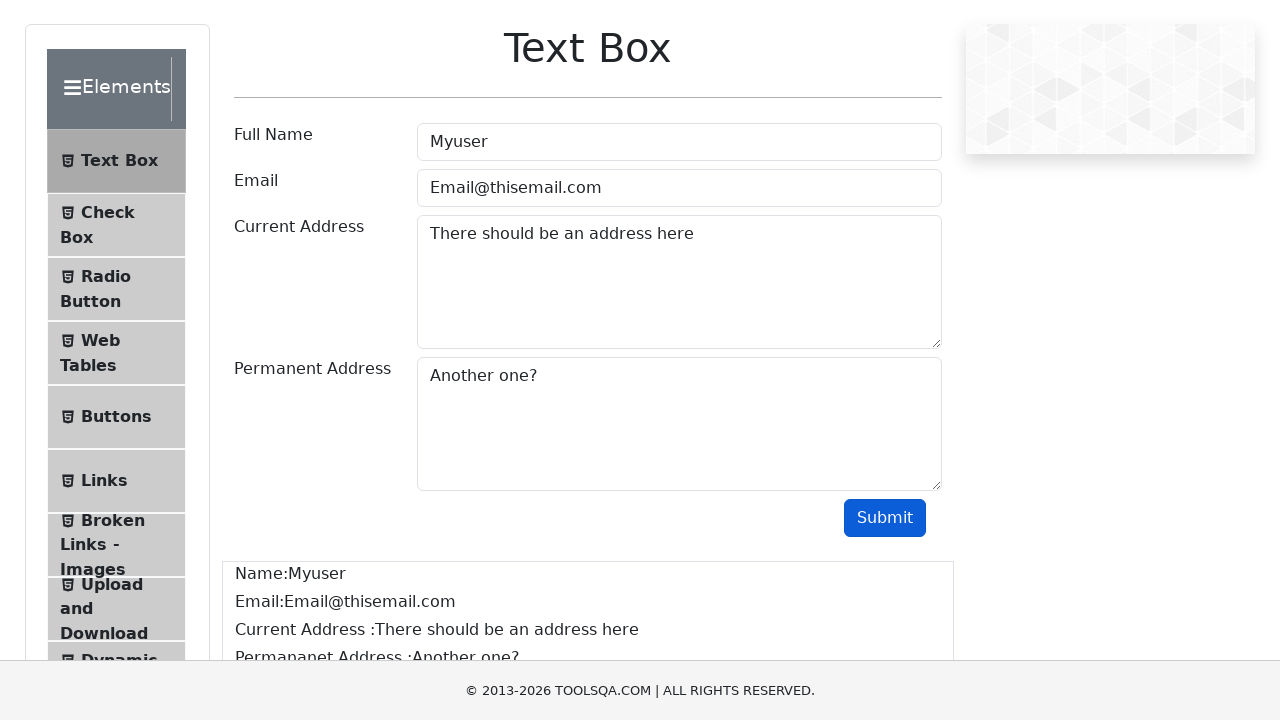